Navigates to an automation practice page and finds all link elements on the page

Starting URL: https://rahulshettyacademy.com/AutomationPractice/

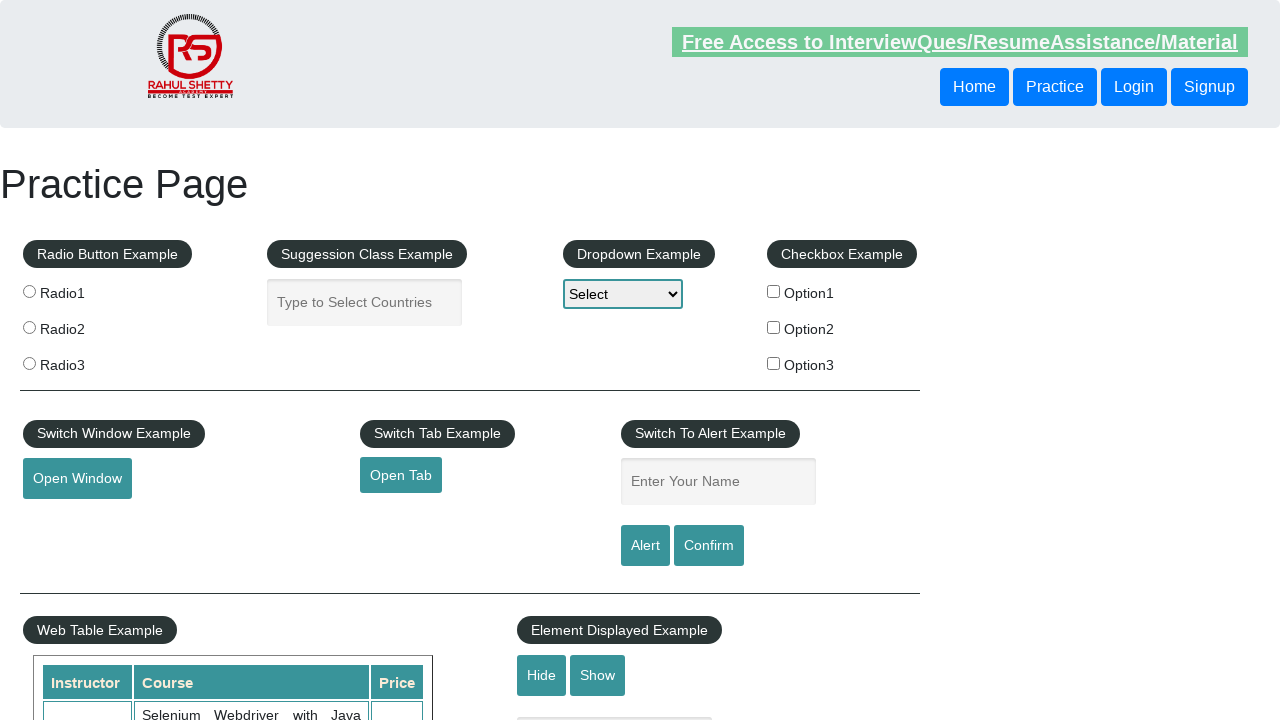

Navigated to automation practice page
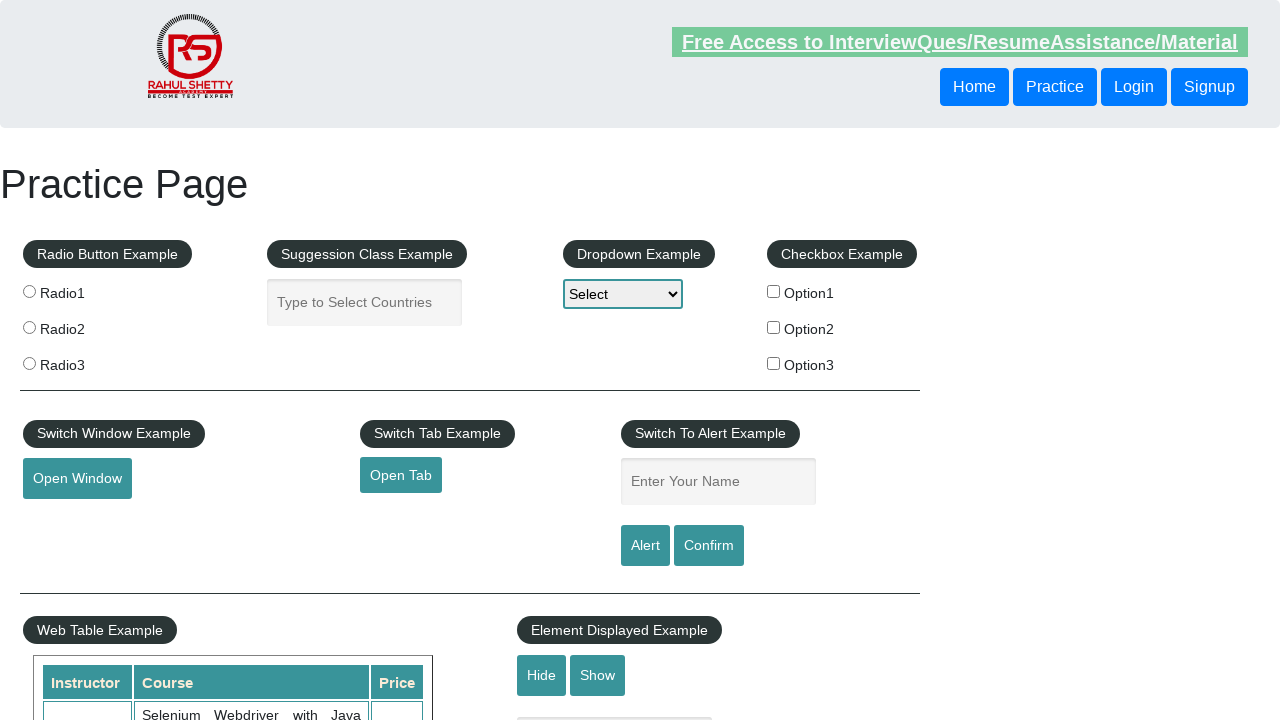

Page DOM content loaded
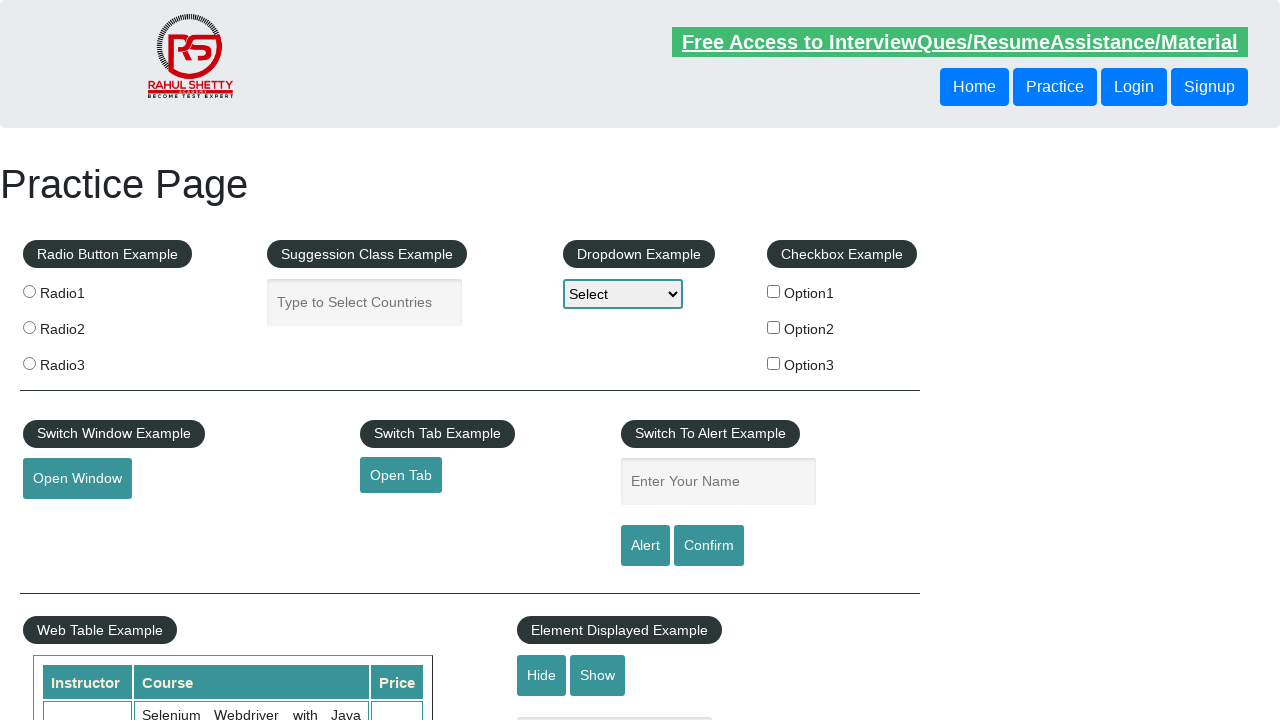

Found 27 link elements on the page
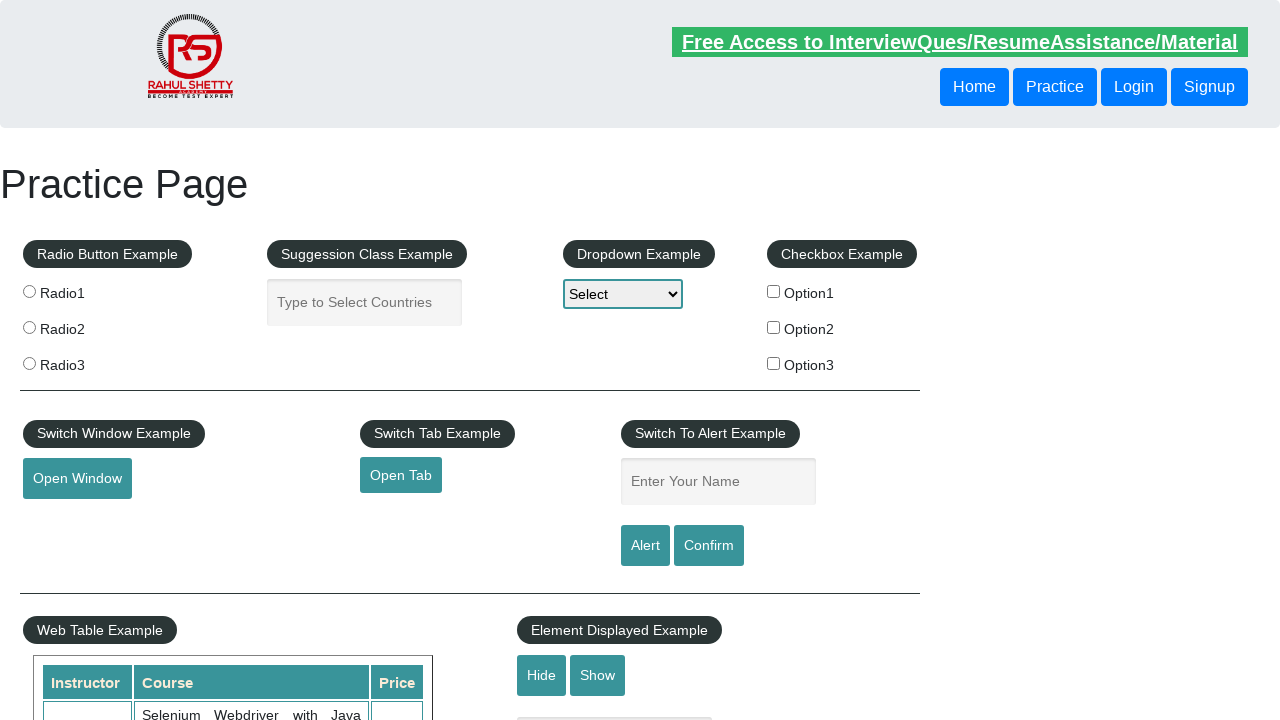

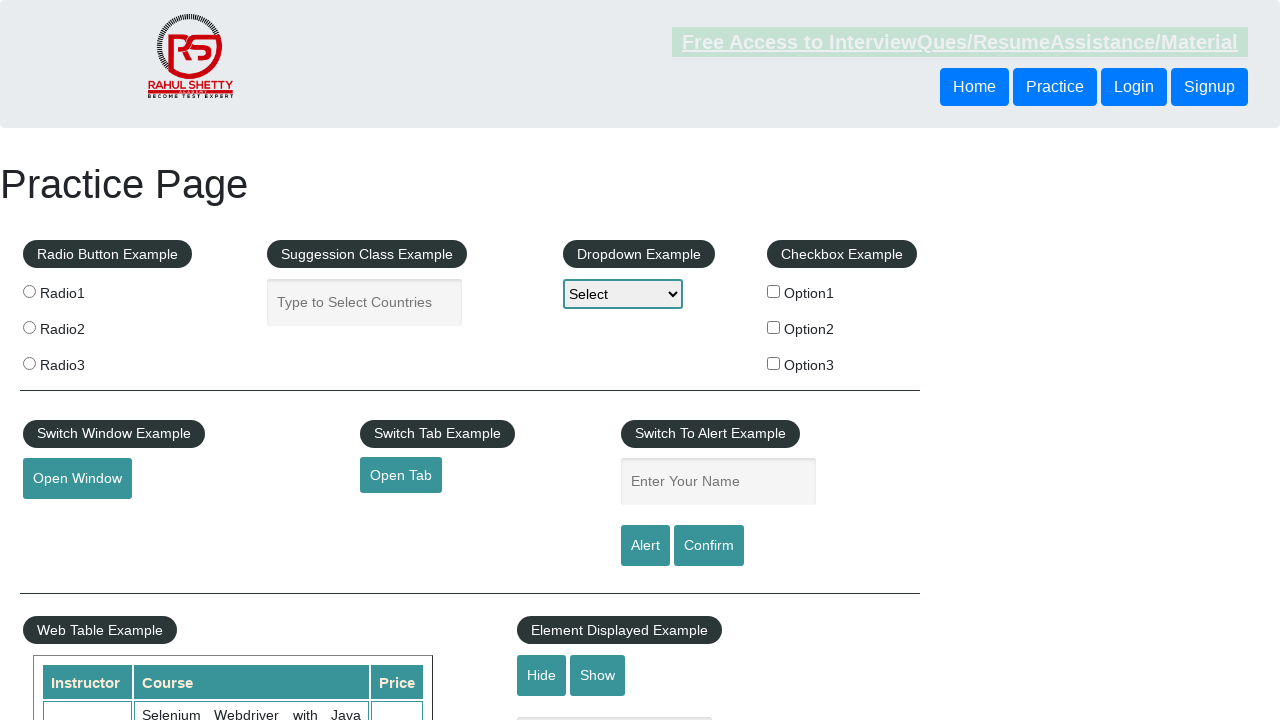